Navigates to a Shopify page and locates a username textbox element to retrieve its placeholder text attribute

Starting URL: http://webapps.tekstac.com/Shopify/

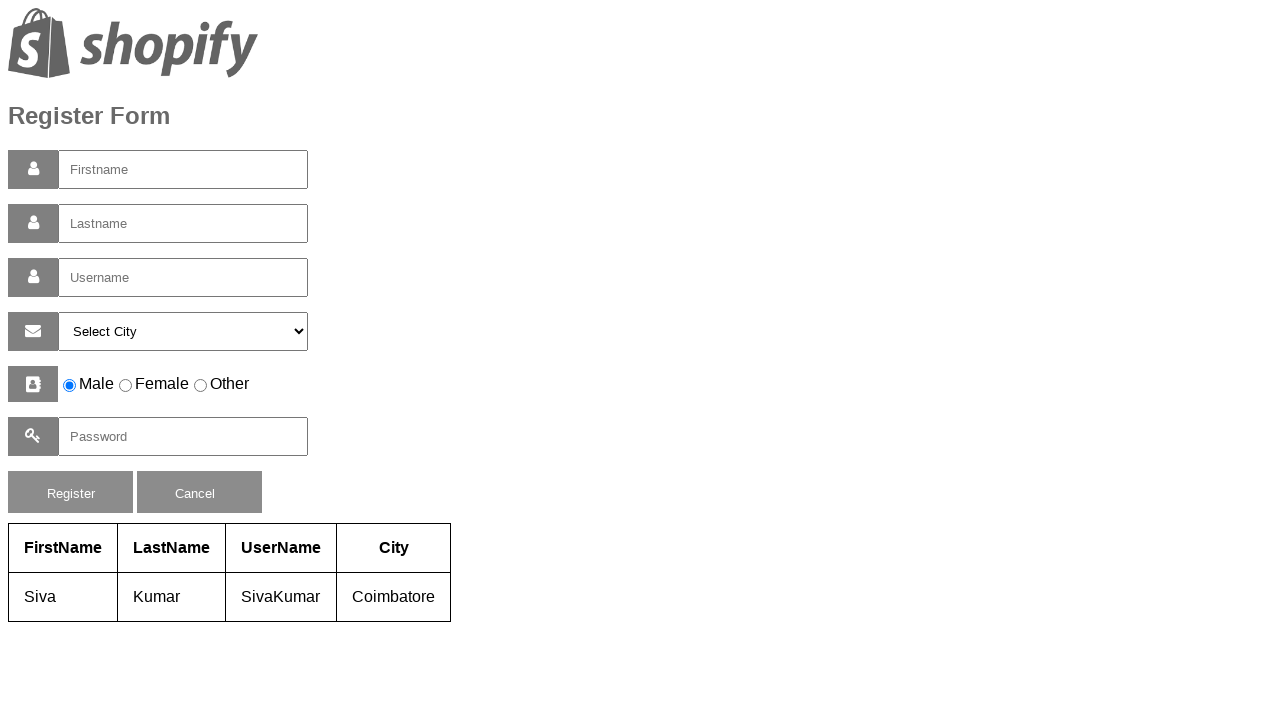

Located username textbox element using name attribute 'usrnm'
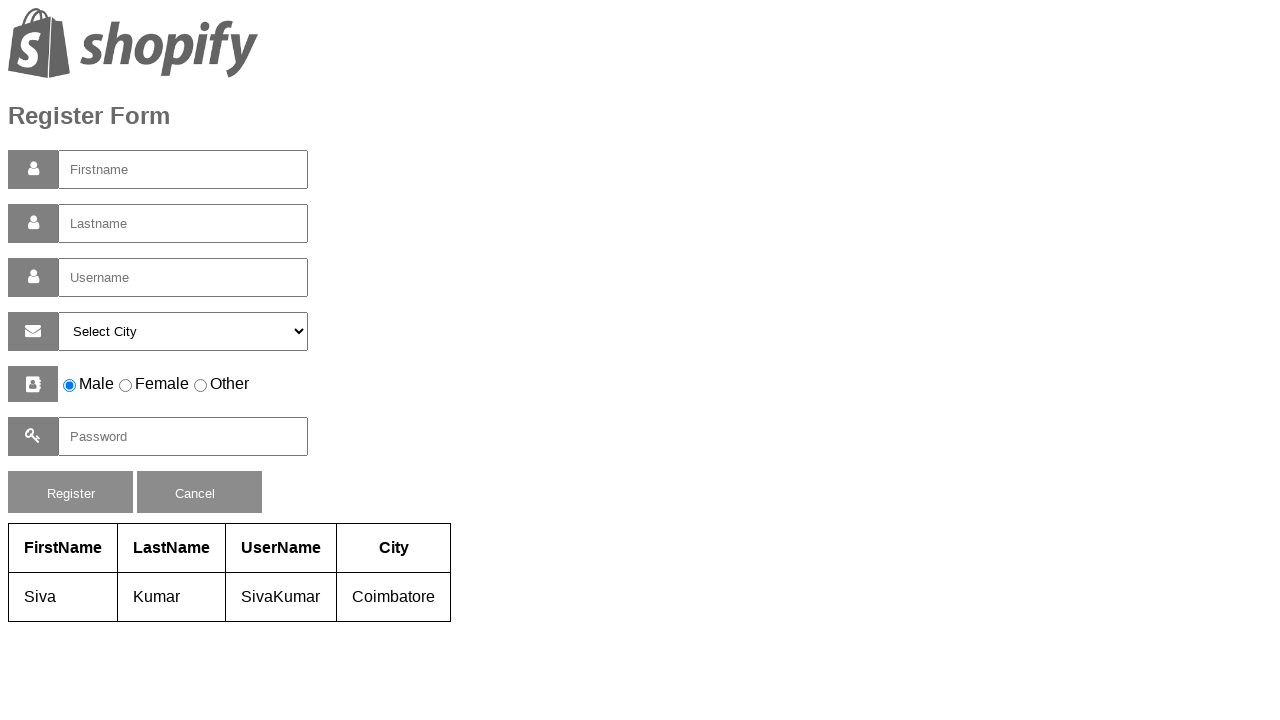

Retrieved placeholder attribute from username textbox
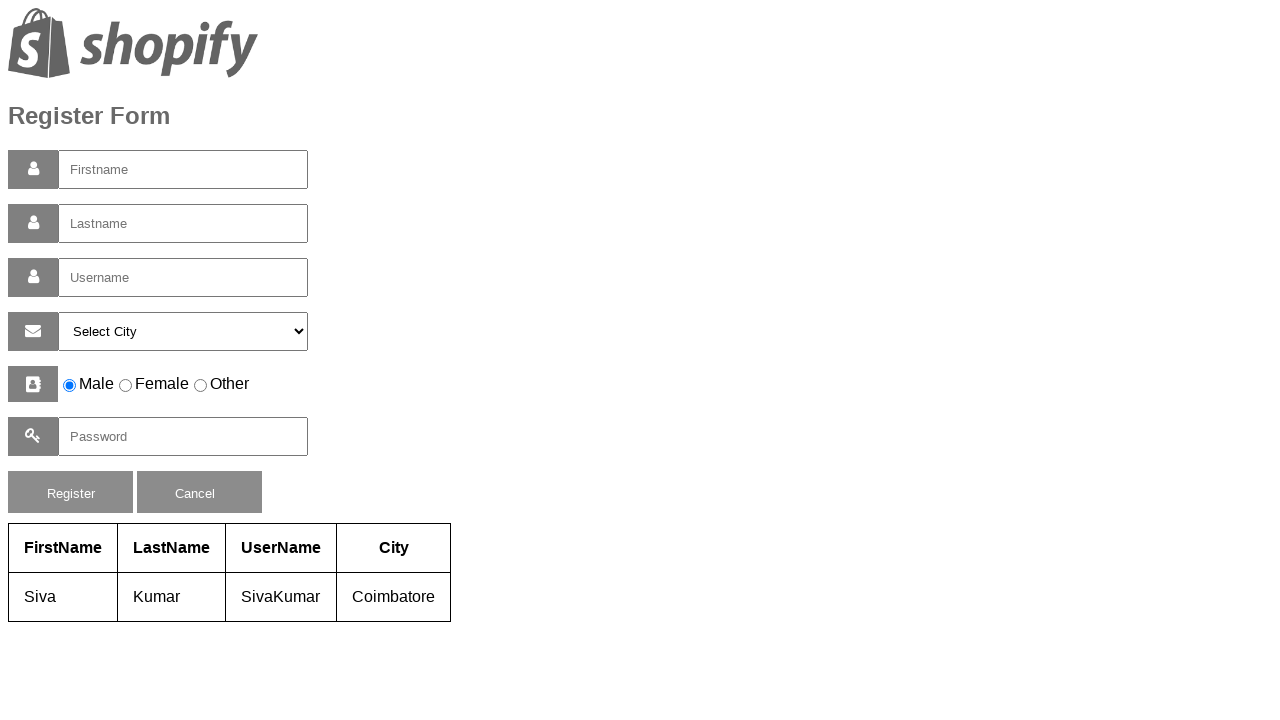

Verified placeholder text exists: 'Username'
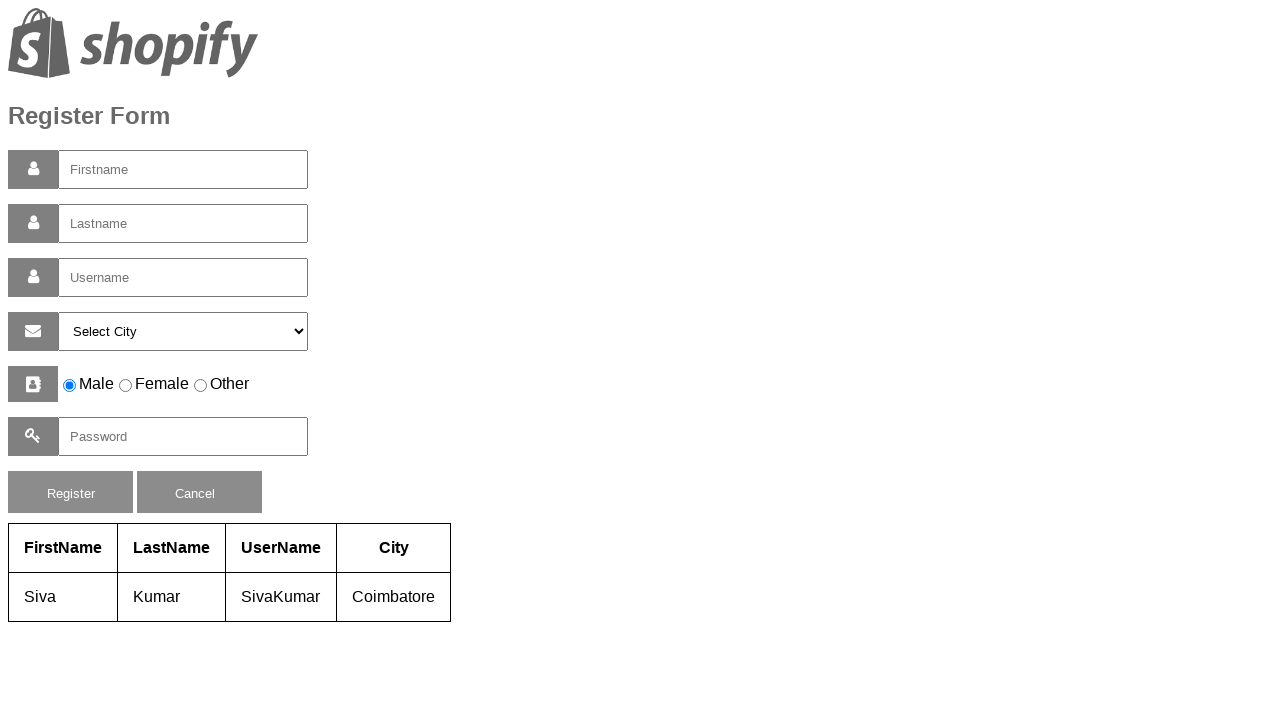

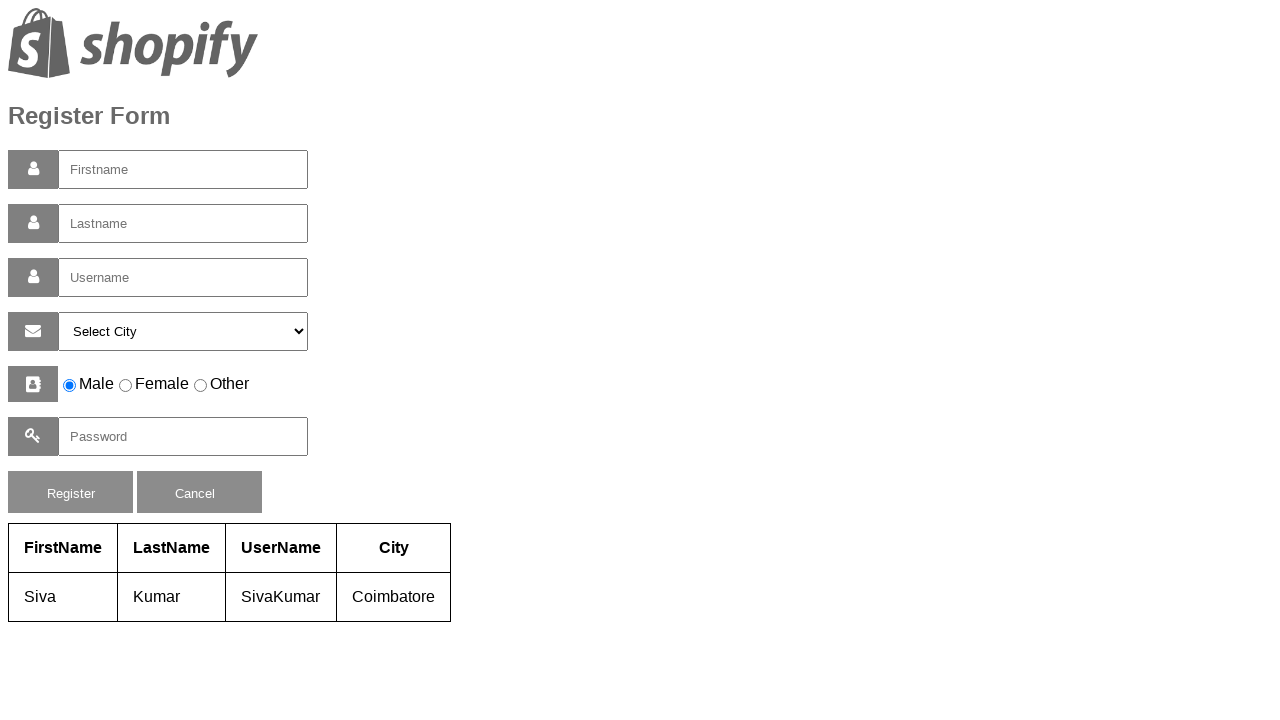